Tests alert prompt dialog functionality by clicking a button to trigger a prompt alert, entering text, and accepting it

Starting URL: https://www.leafground.com/alert.xhtml

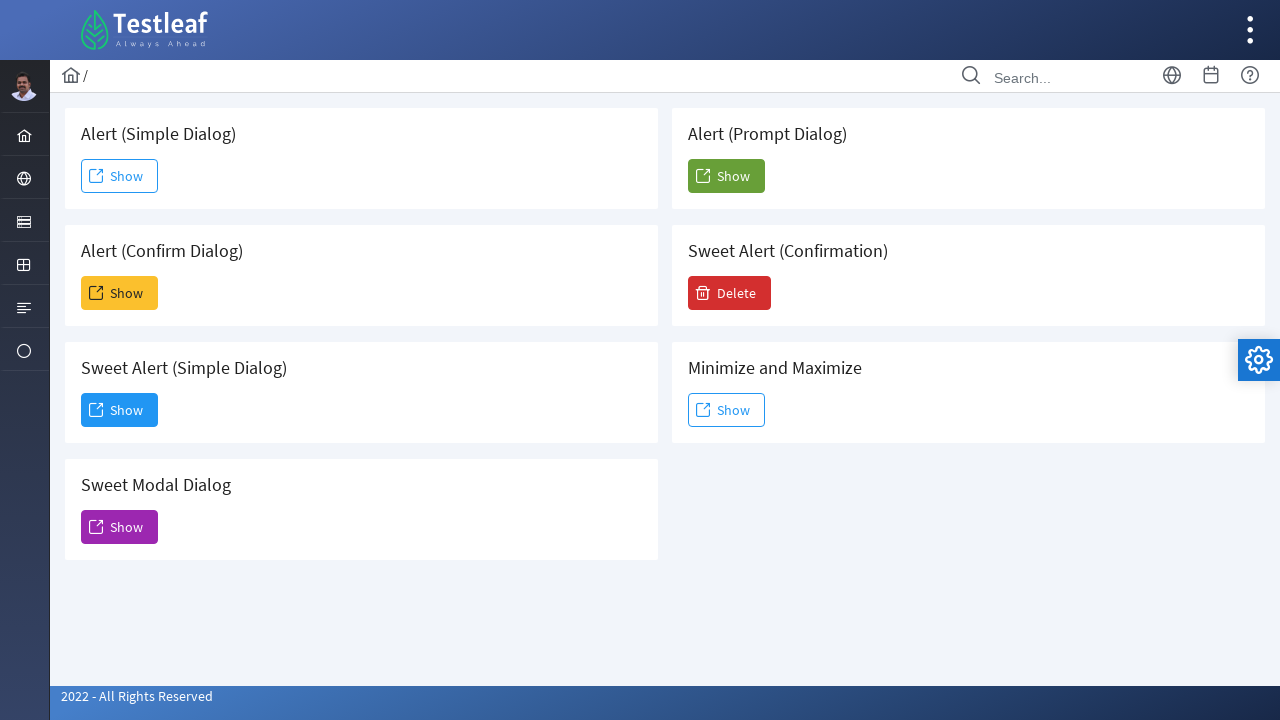

Clicked button to trigger prompt dialog at (726, 176) on xpath=//h5[text()=' Alert (Prompt Dialog)']/following-sibling::button
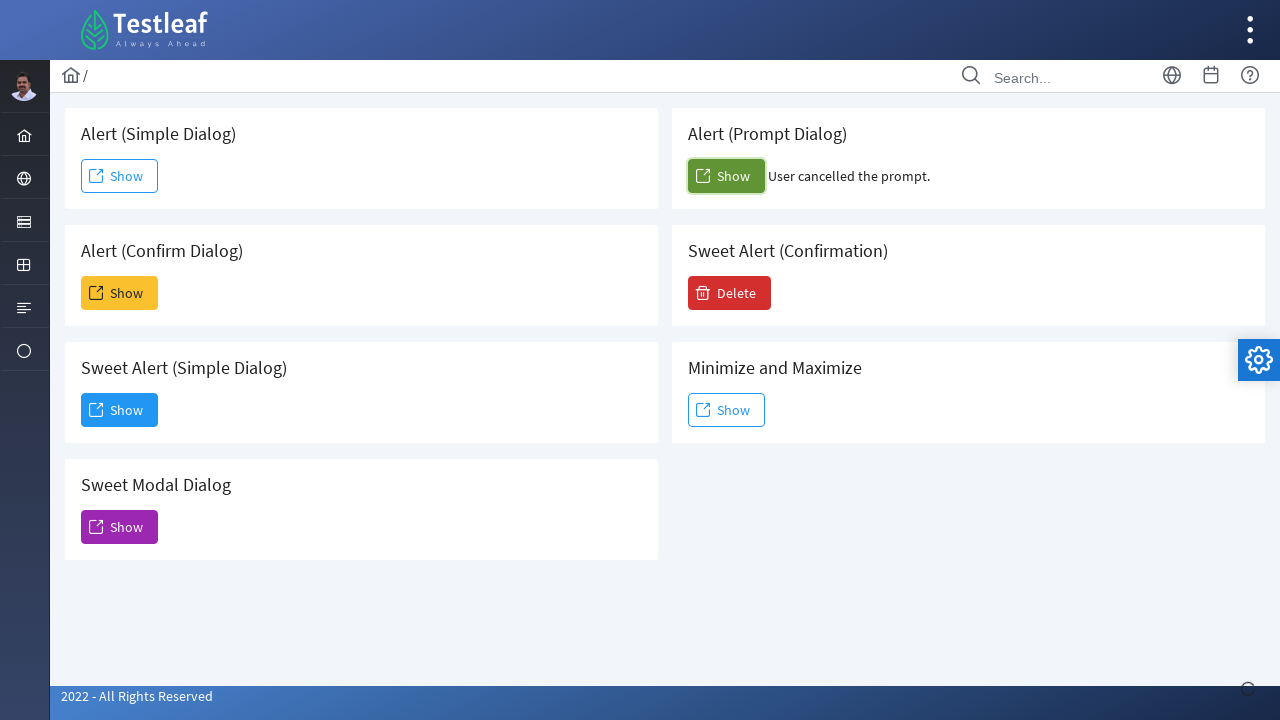

Set up dialog handler to accept prompt with 'Test' text
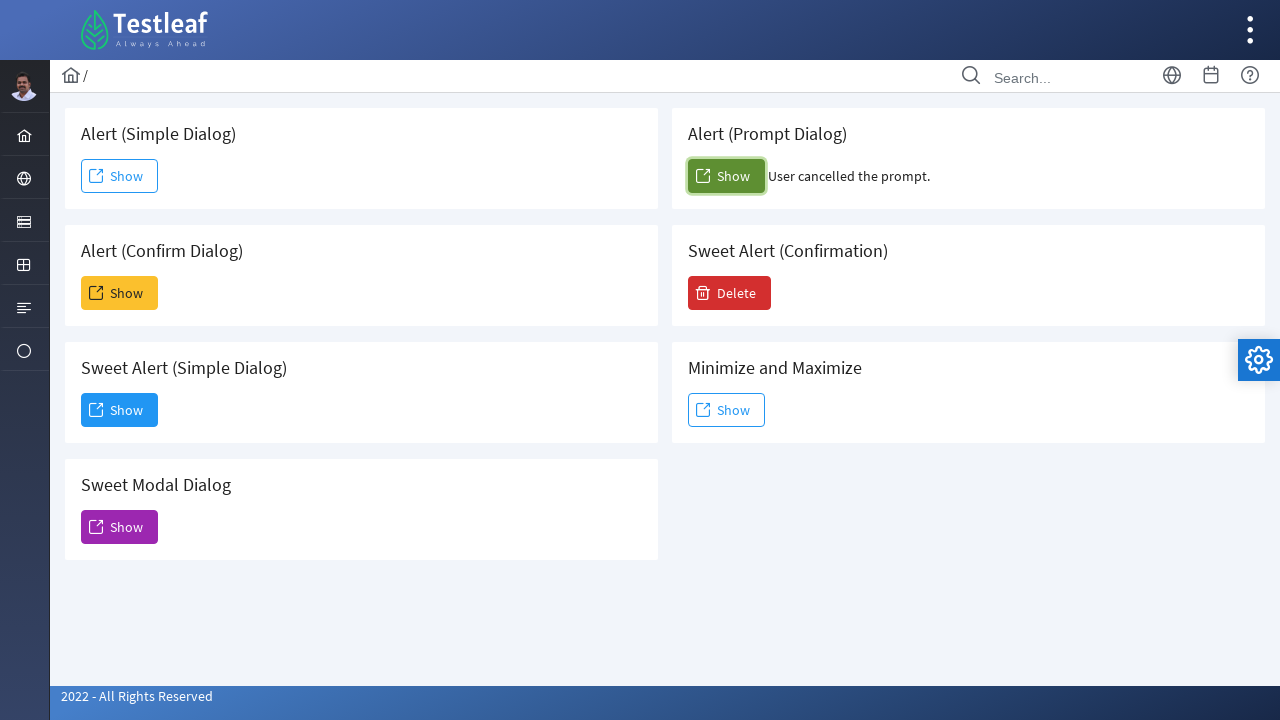

Waited for confirm result element to be displayed
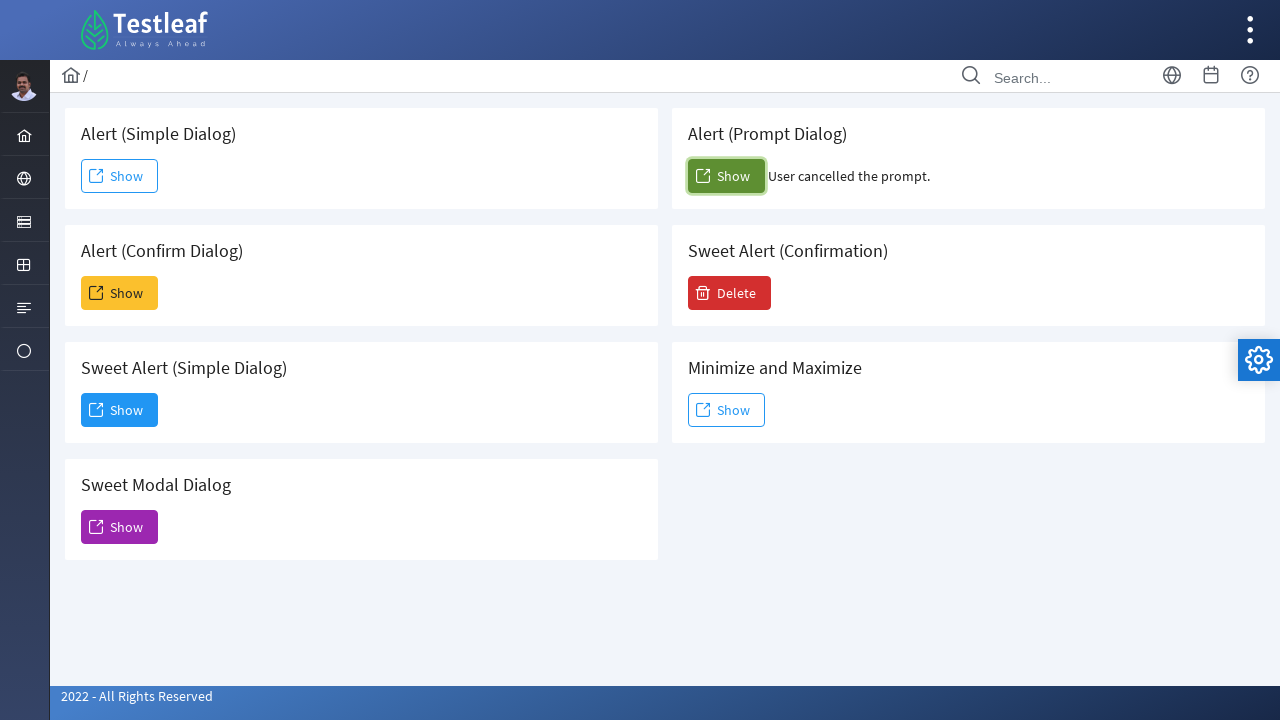

Retrieved text content from confirm result element
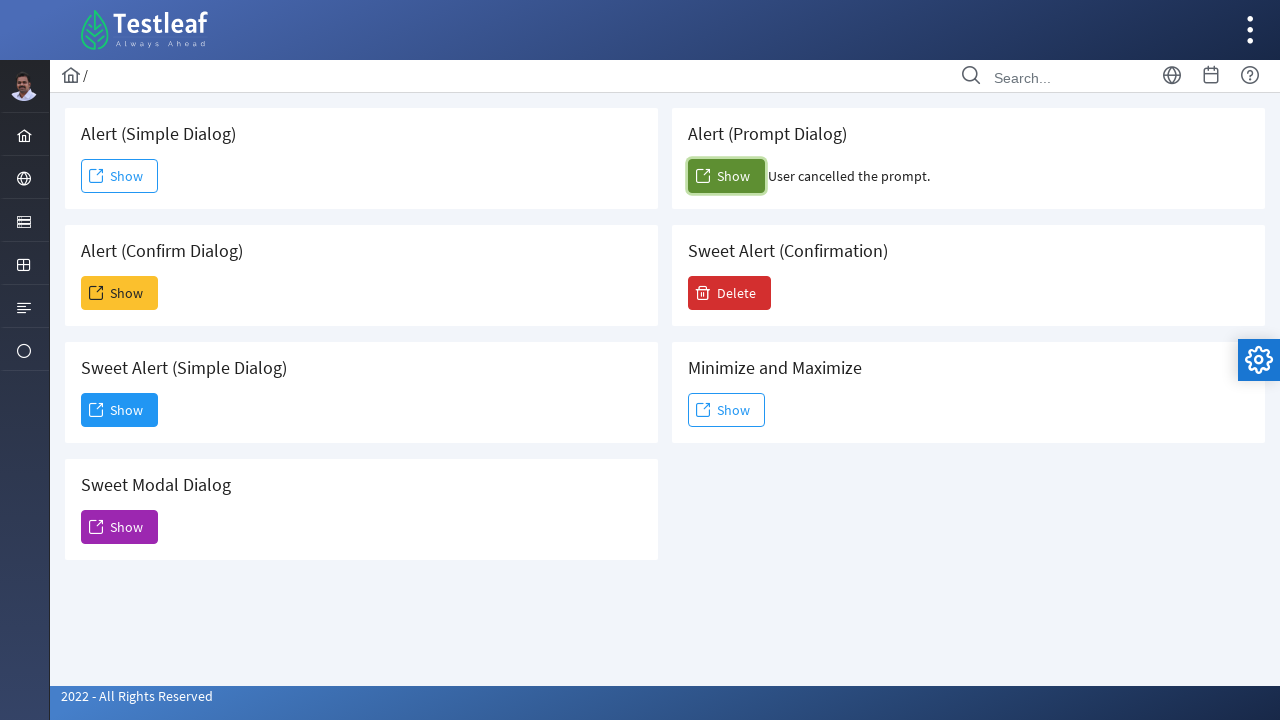

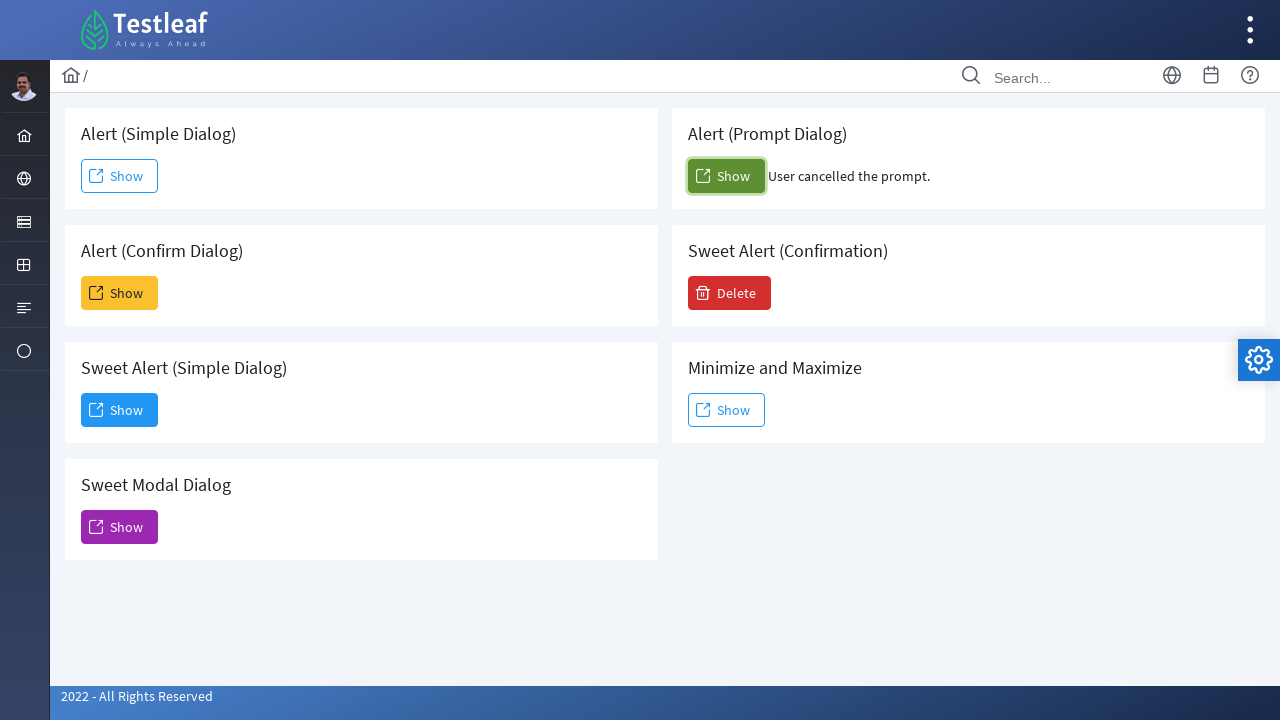